Tests alert dismissal by clicking a button that triggers an alert and canceling it to stay on the current page

Starting URL: https://acctabootcamp.github.io/site/examples/alerts_popups

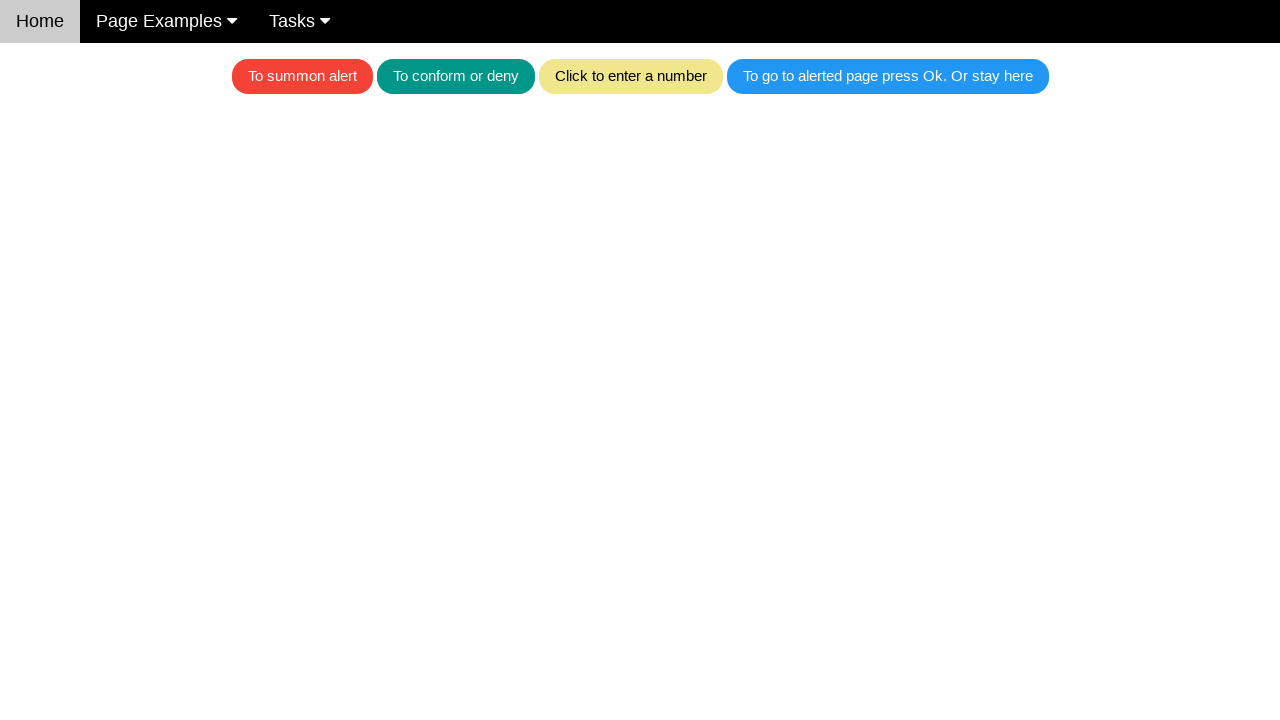

Clicked button that triggers alert dialog at (888, 76) on text='To go to alerted page press Ok. Or stay here'
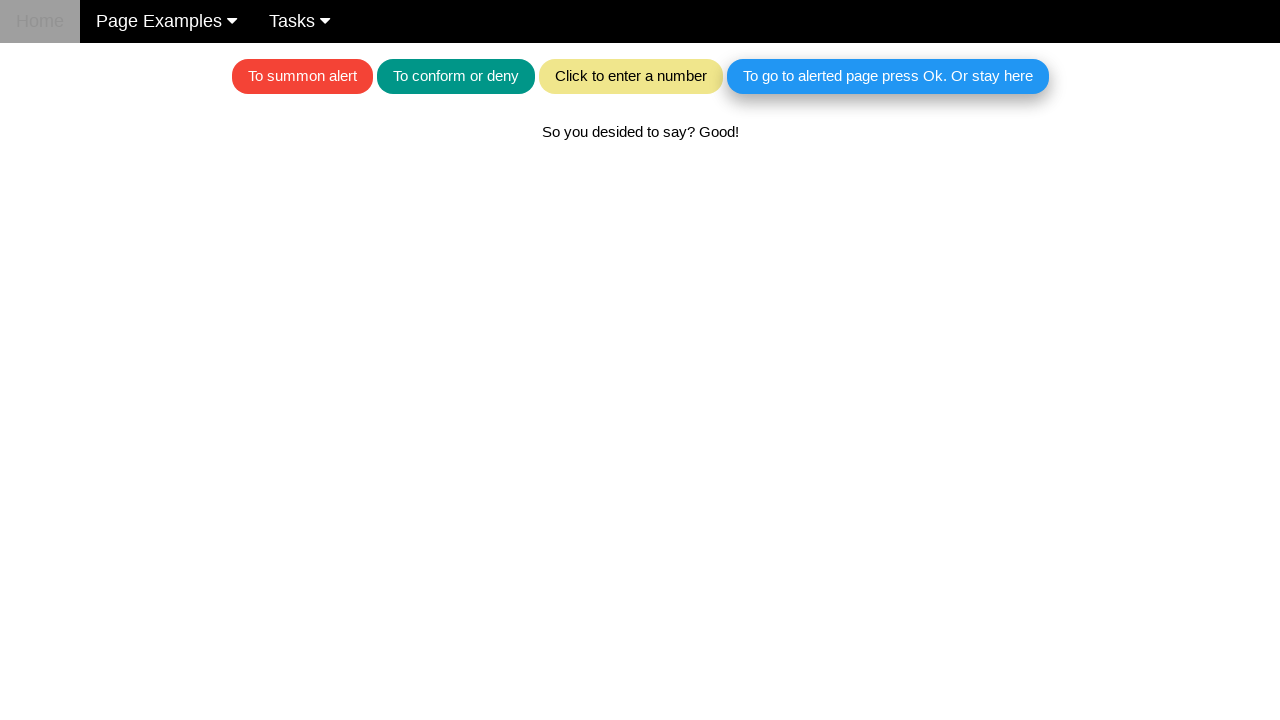

Set up dialog handler to dismiss alert
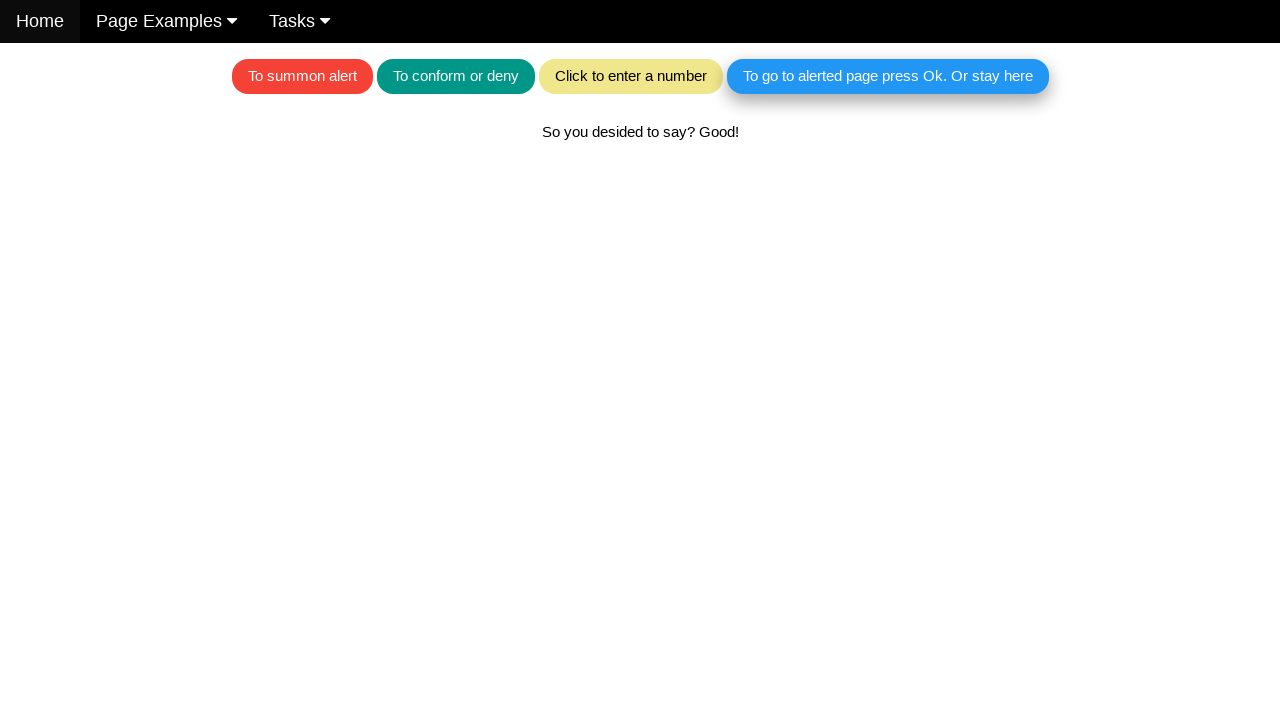

Verified alert was dismissed and remained on current page
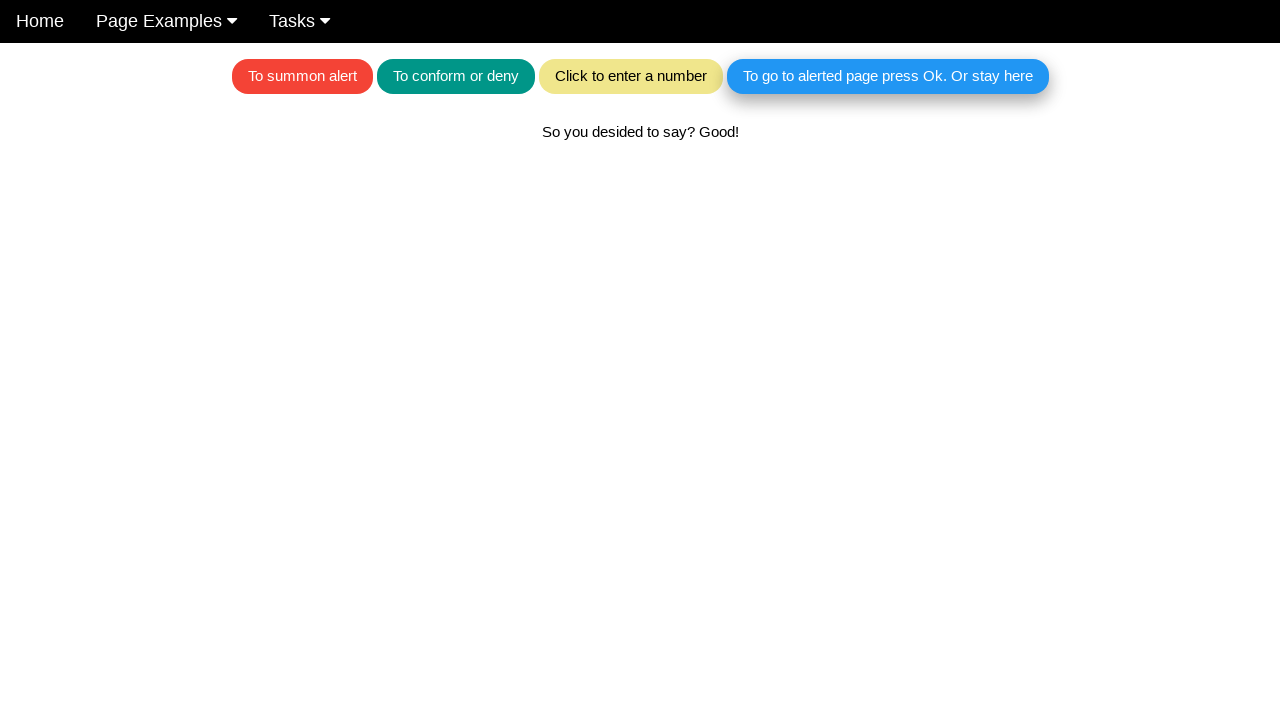

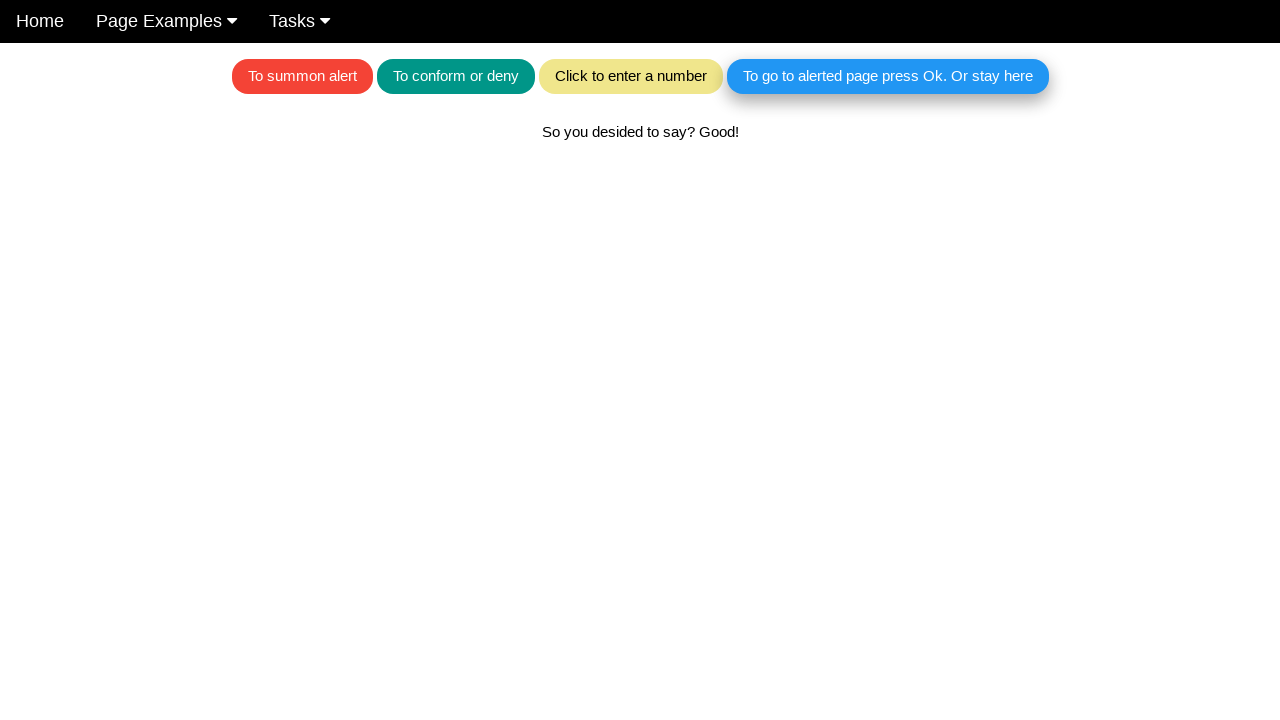